Tests form interaction by filling an email field and clicking a login/enter button on a demo automation testing site

Starting URL: https://demo.automationtesting.in/Index.html

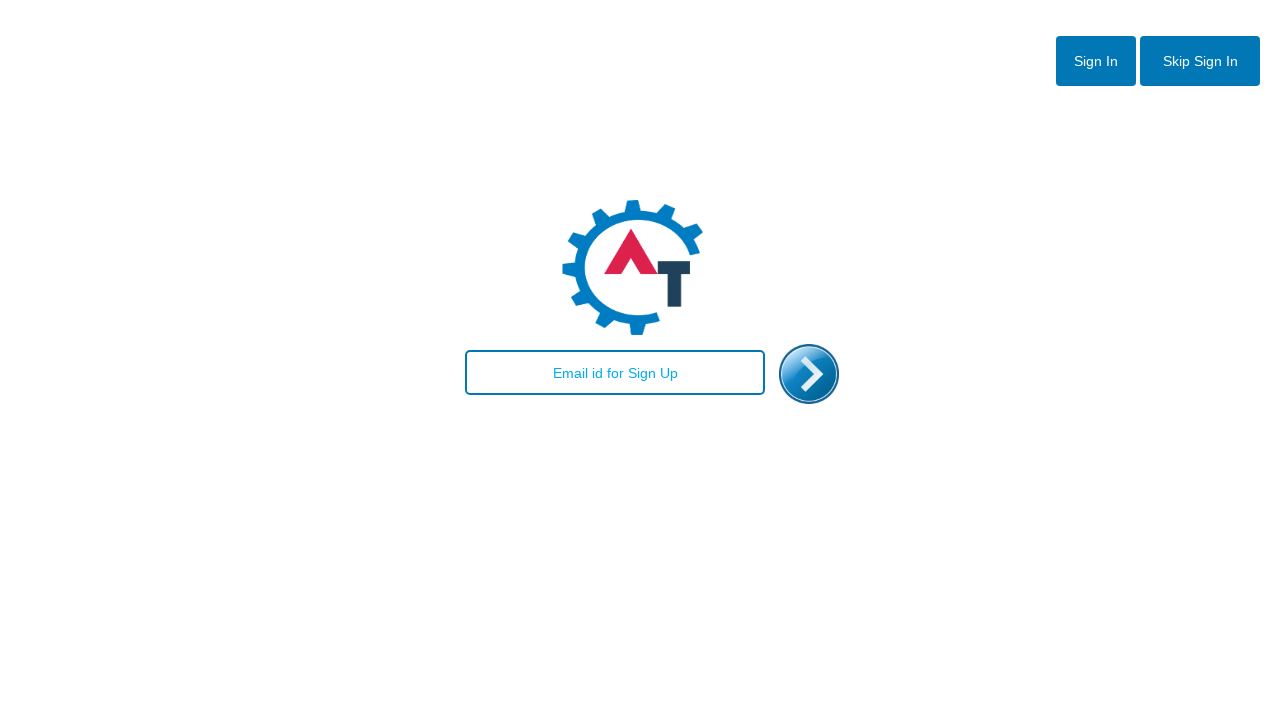

Located email input field
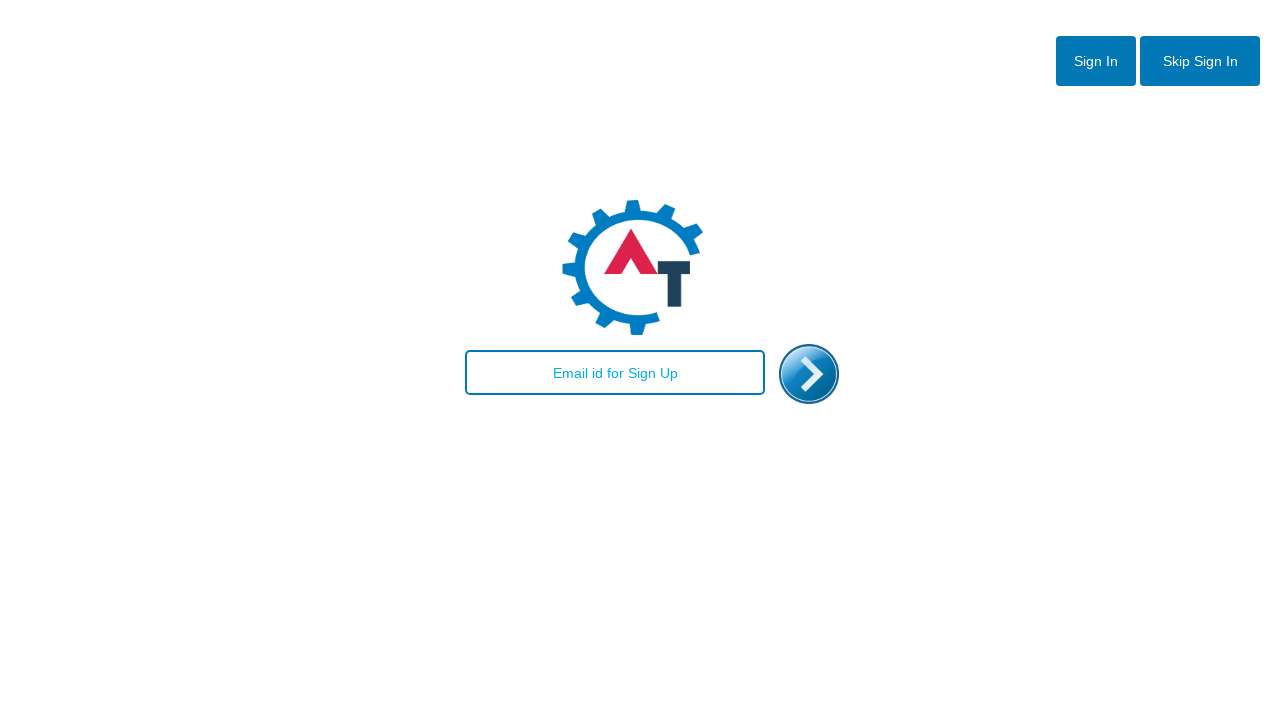

Filled email field with 'testuser2024@gmail.com'
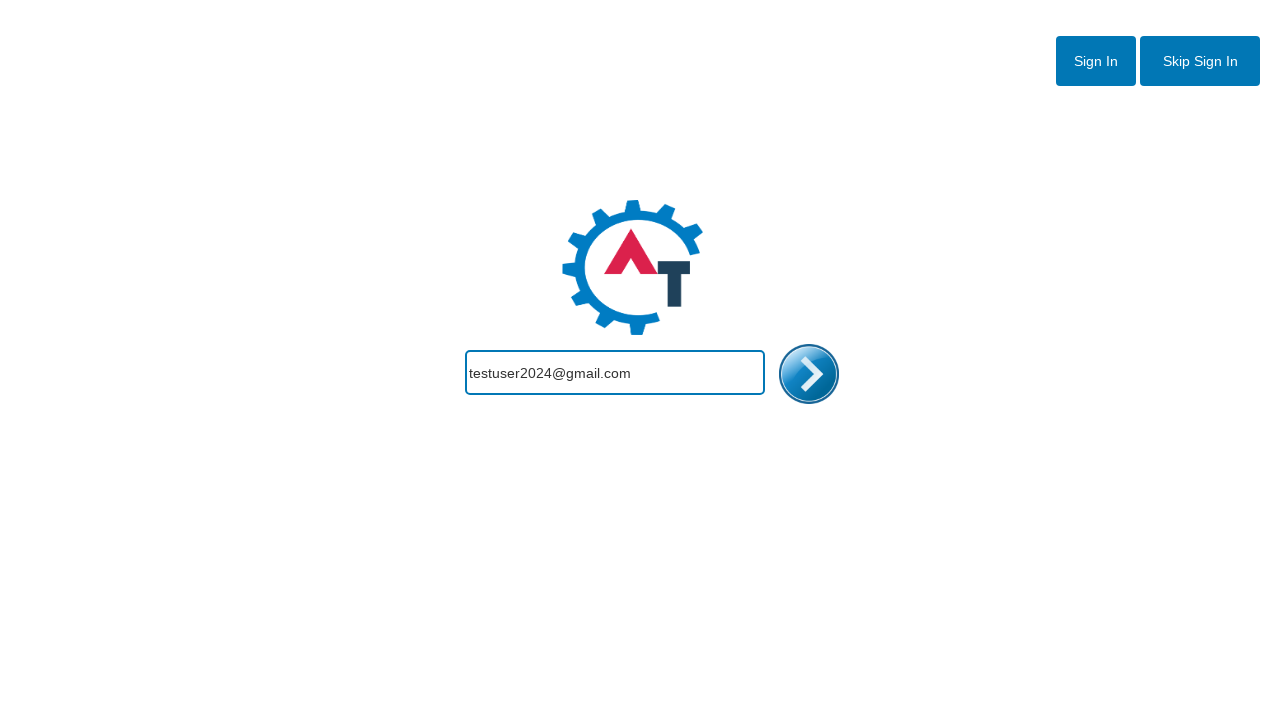

Located login/enter button
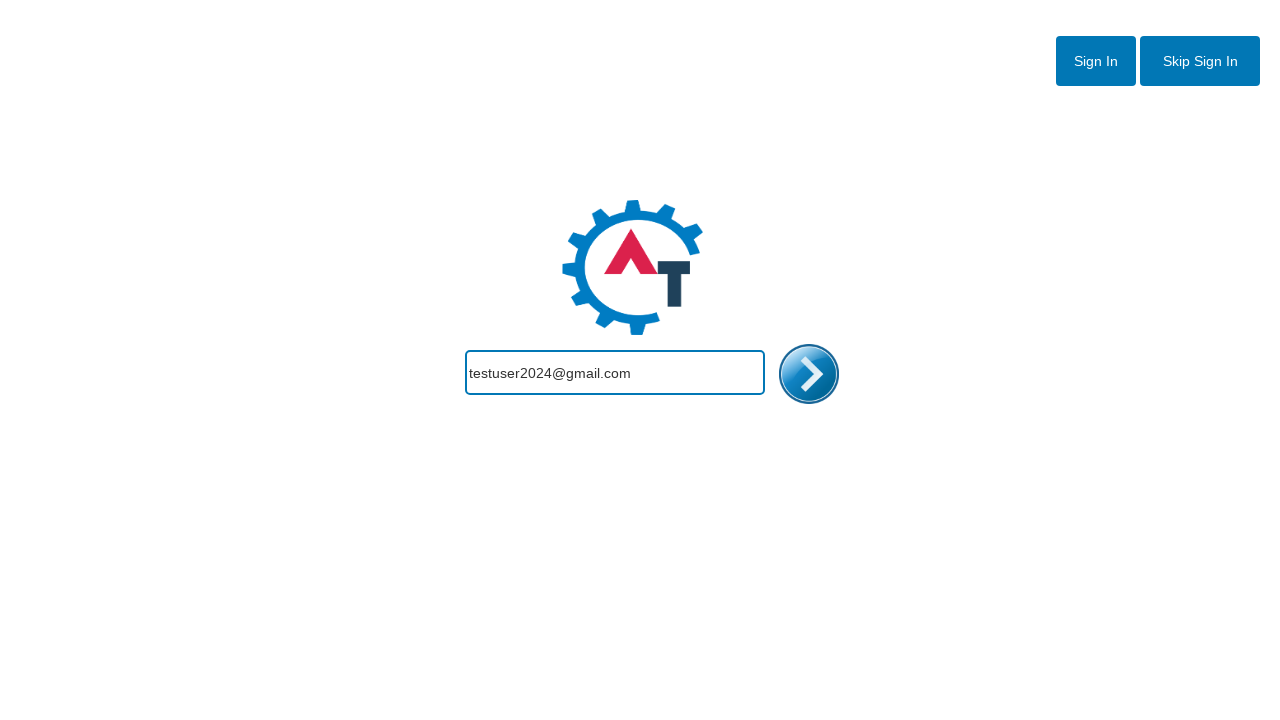

Clicked login/enter button to submit form
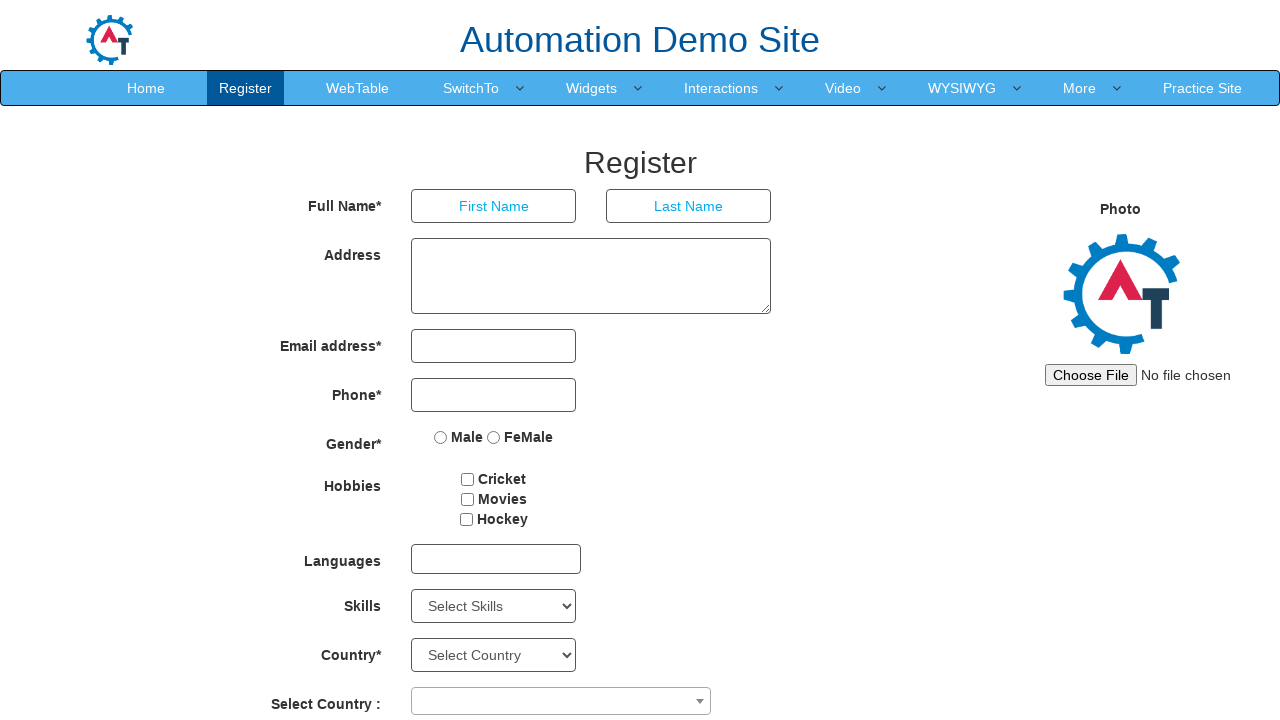

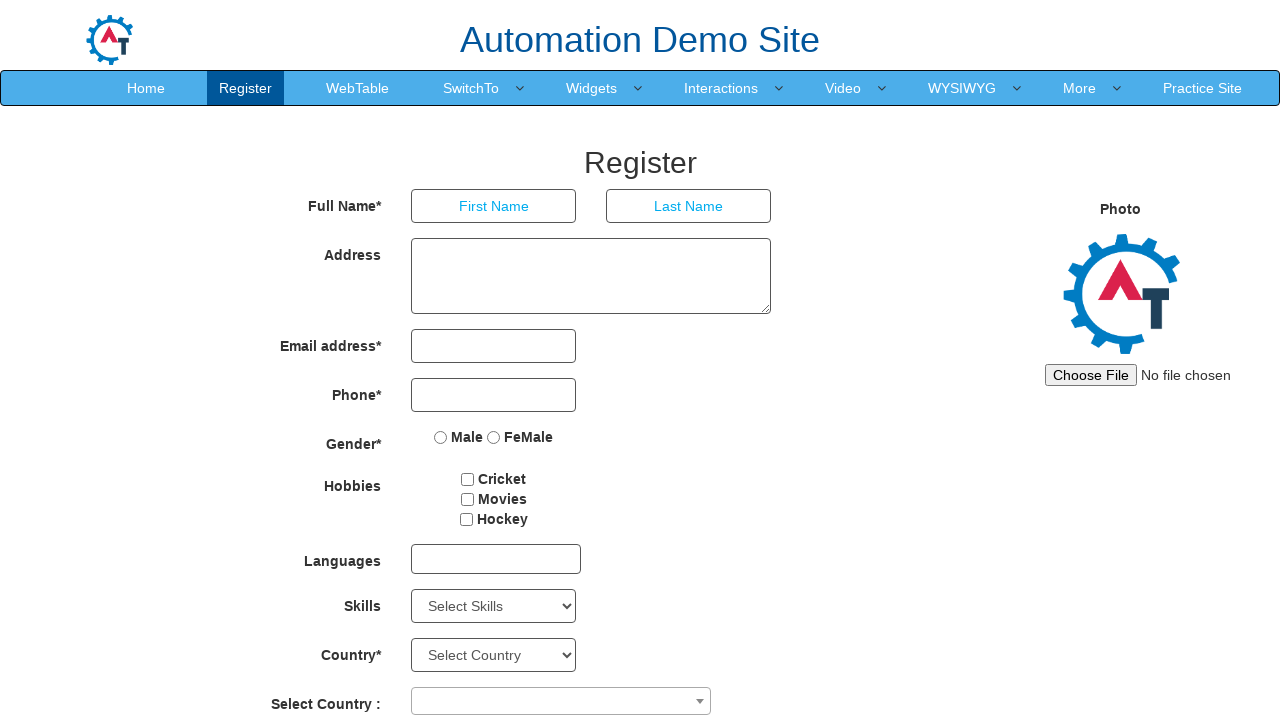